Navigates to a demo website and clicks on the demo table section to display the Employee Basic Information table, then verifies the table content is visible.

Starting URL: http://automationbykrishna.com/index.html

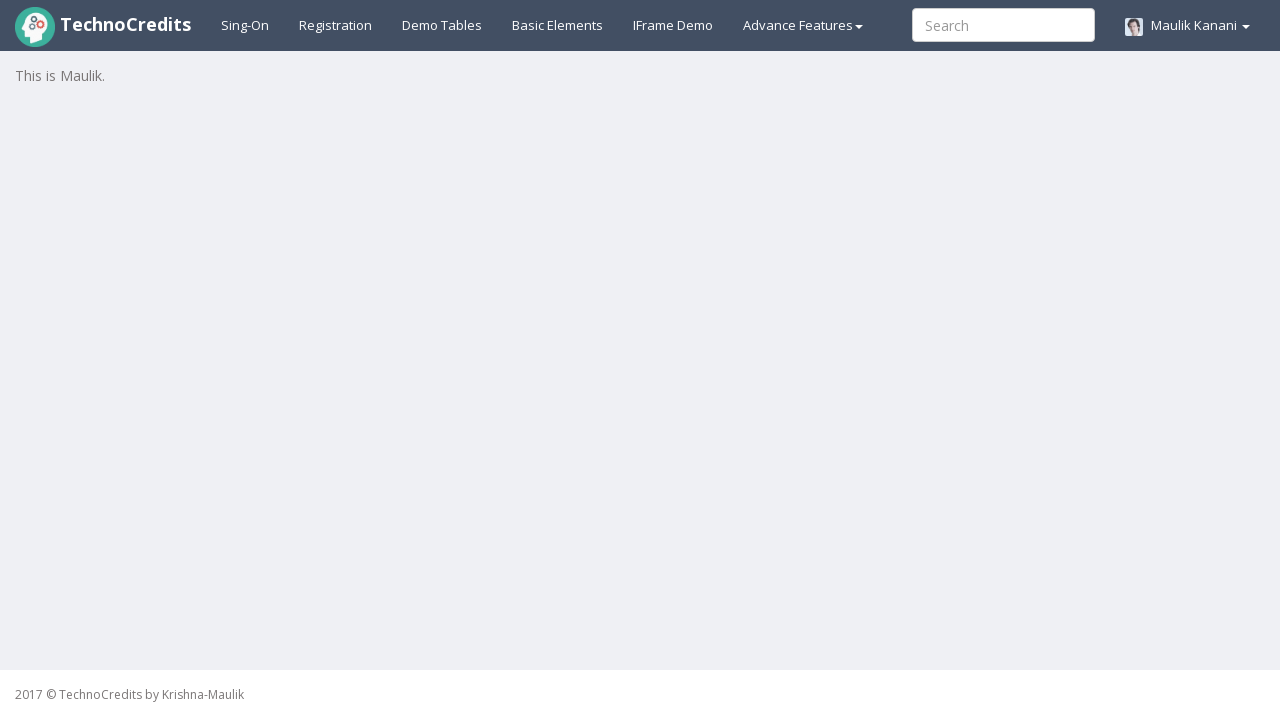

Navigated to automation demo website
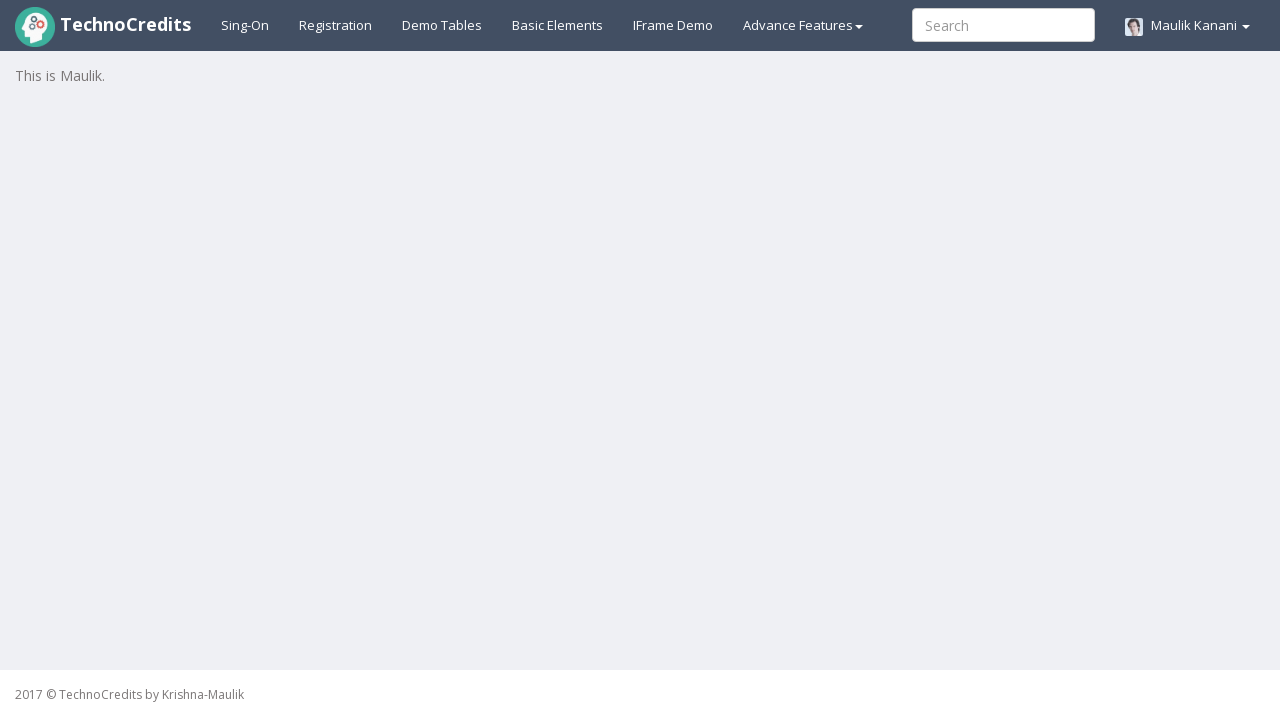

Clicked on demo table section to display Employee Basic Information table at (442, 25) on #demotable
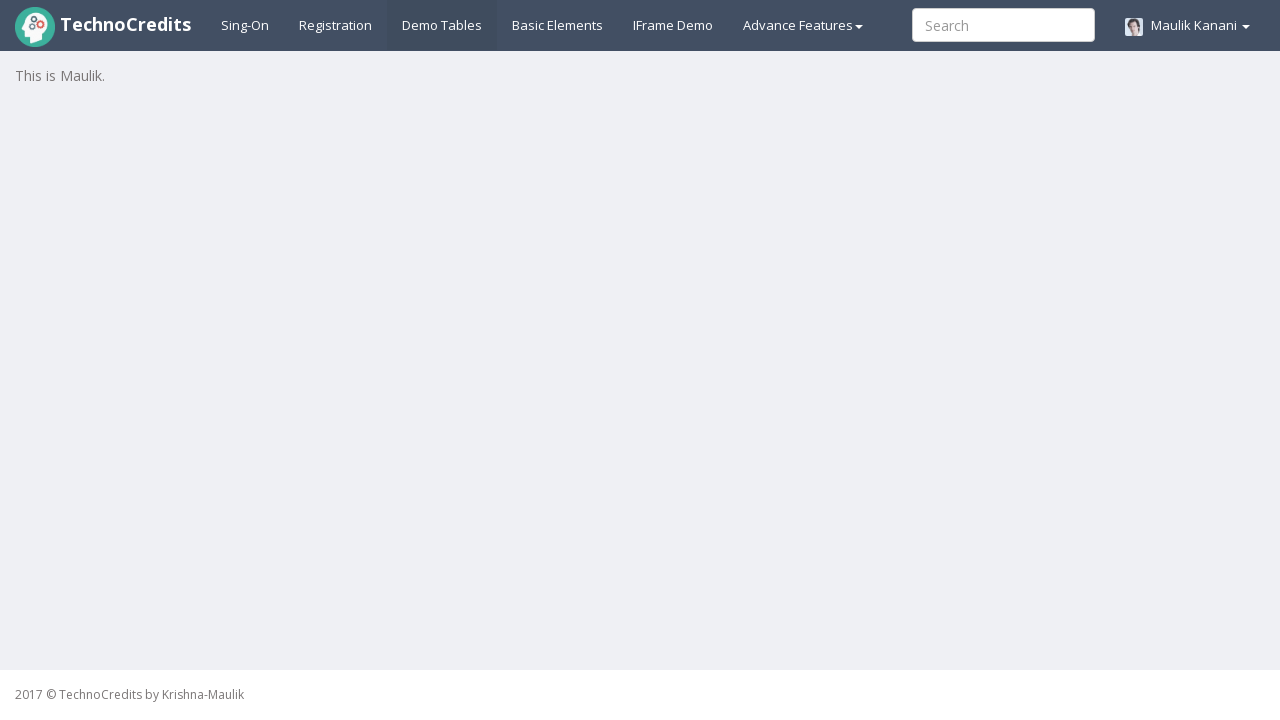

Employee Basic Information table loaded
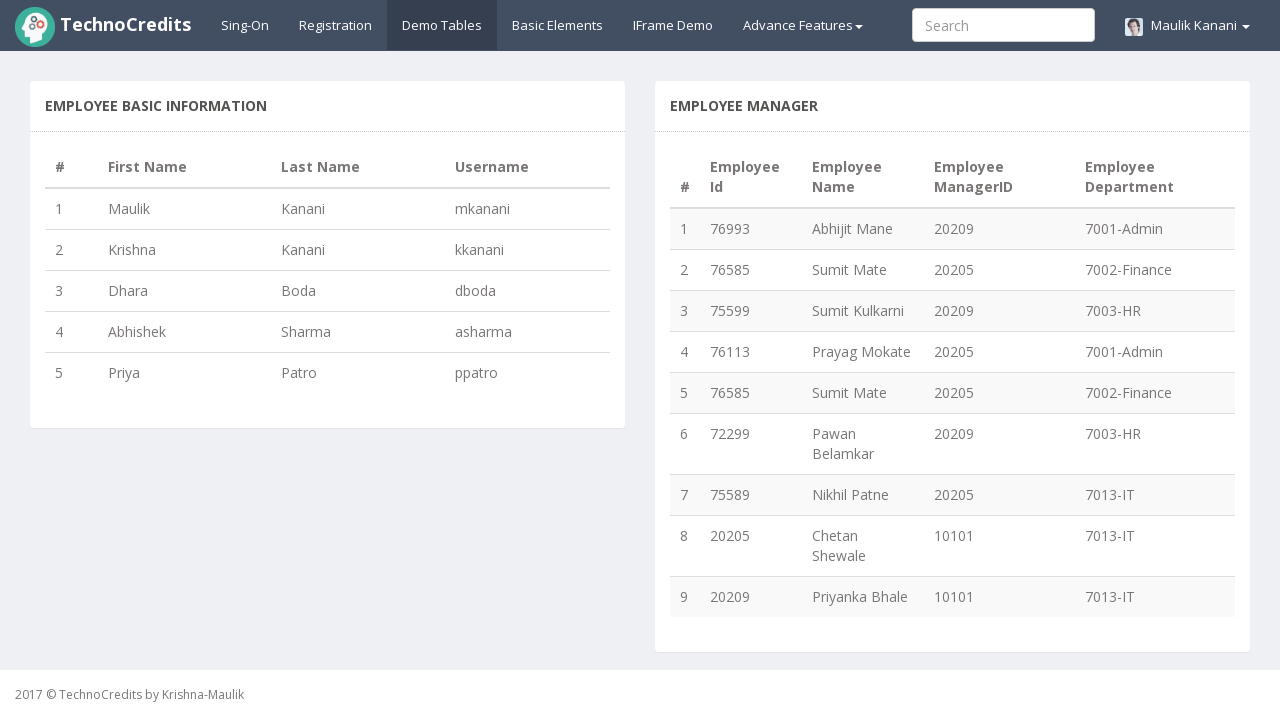

Verified last row (row 5) is visible in the table
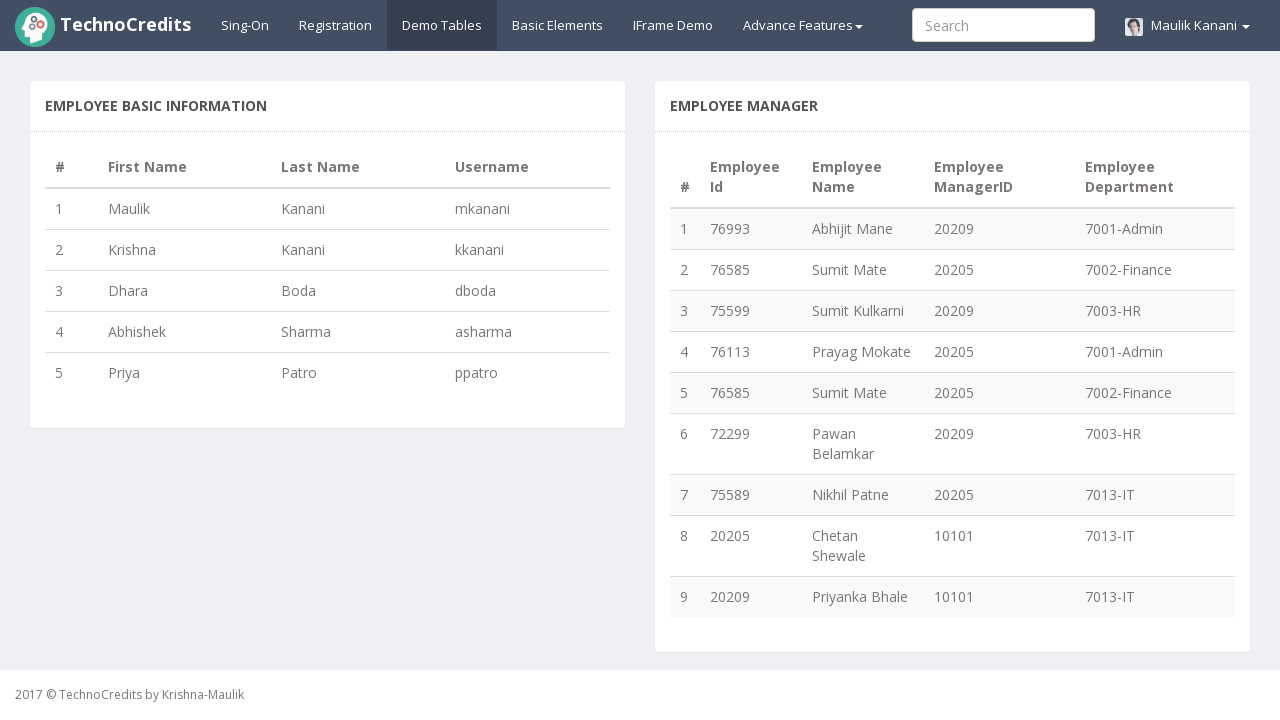

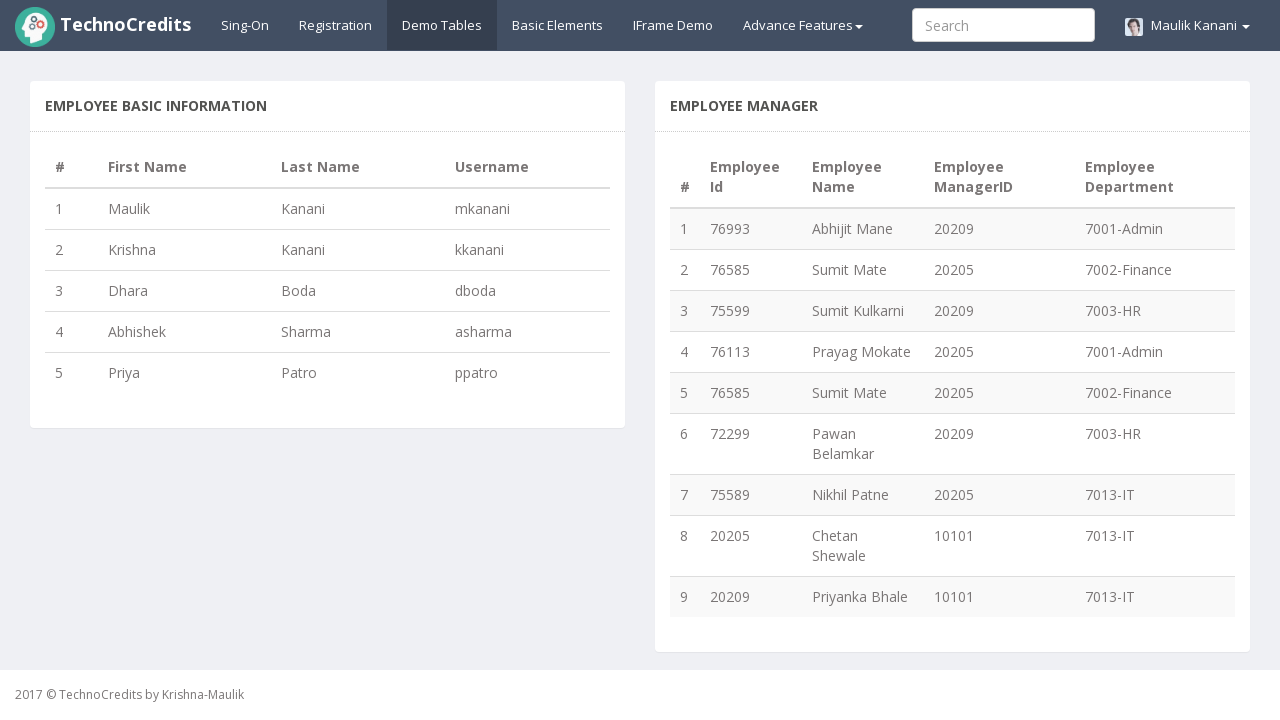